Tests window handling functionality by opening a new window, verifying content in both windows, and switching between them

Starting URL: https://the-internet.herokuapp.com/windows

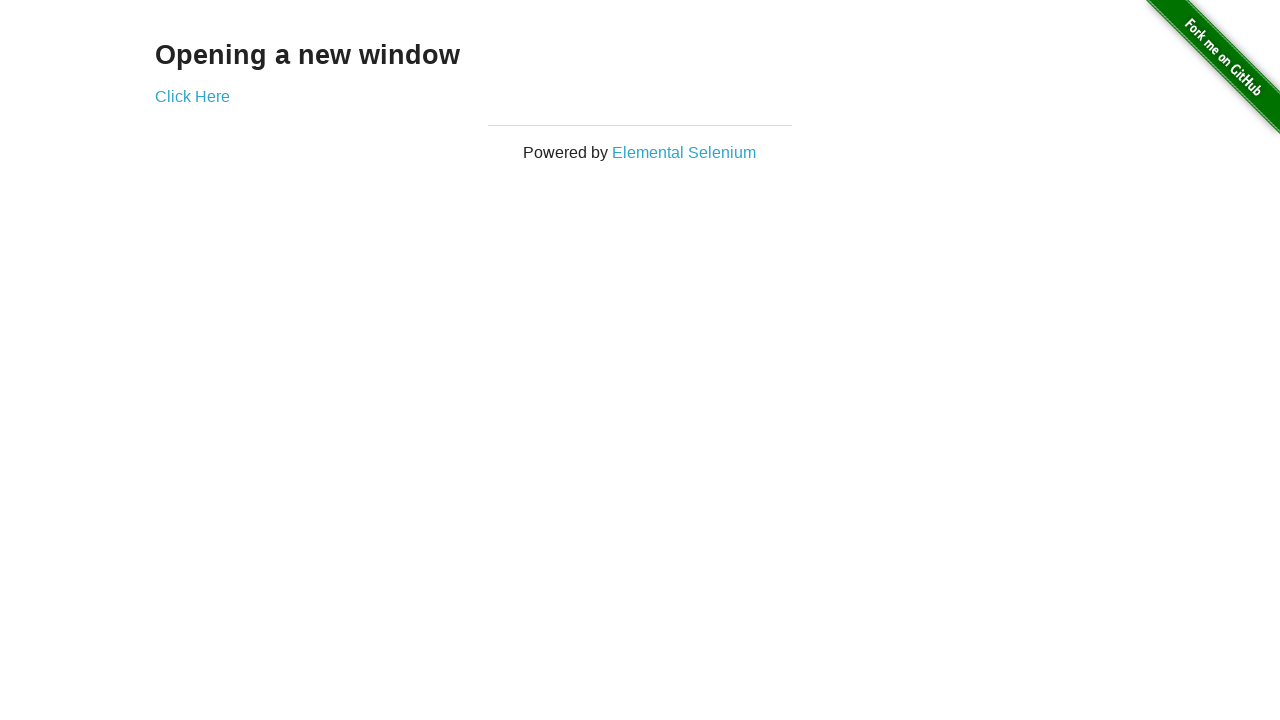

Retrieved main page heading text
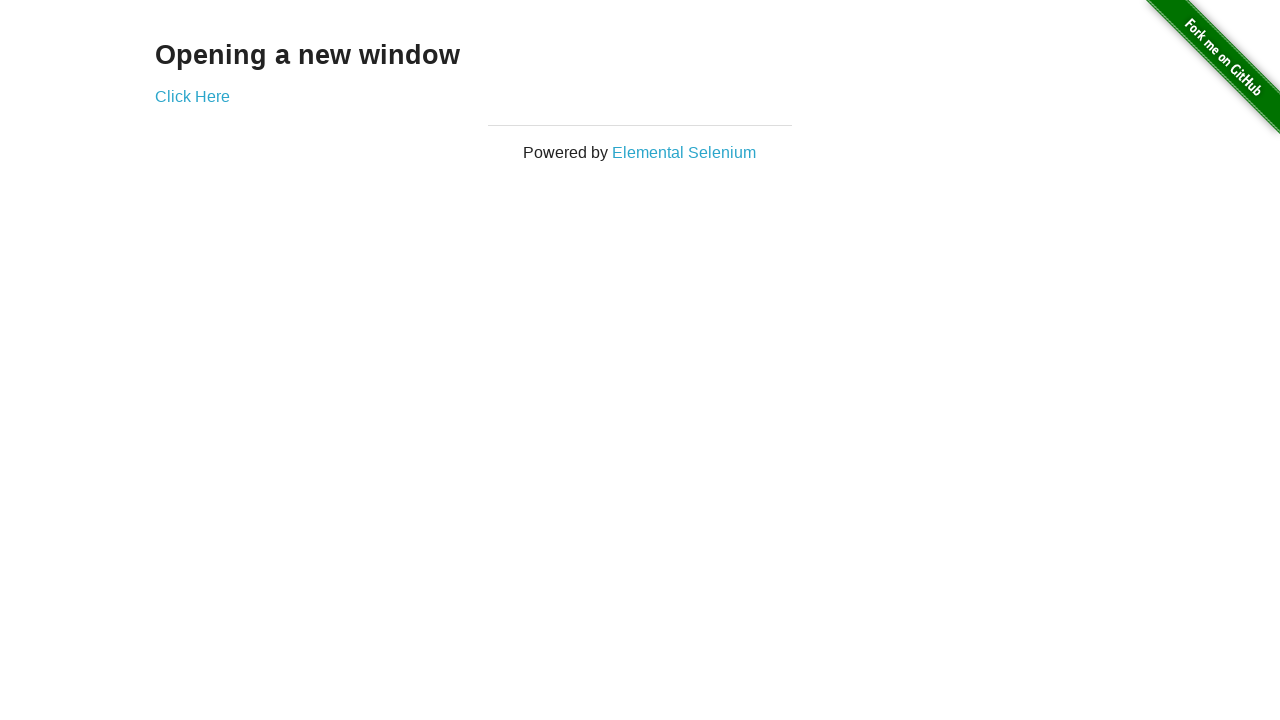

Verified main page heading text is 'Opening a new window'
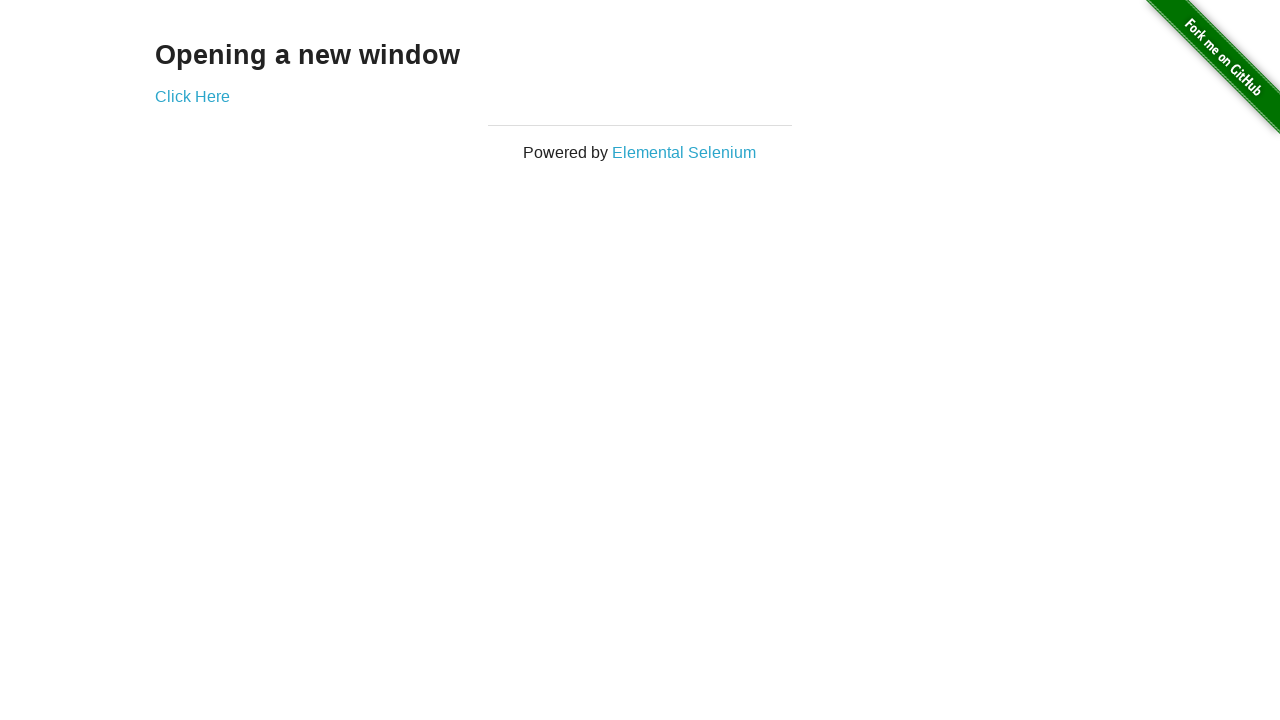

Verified main page title is 'The Internet'
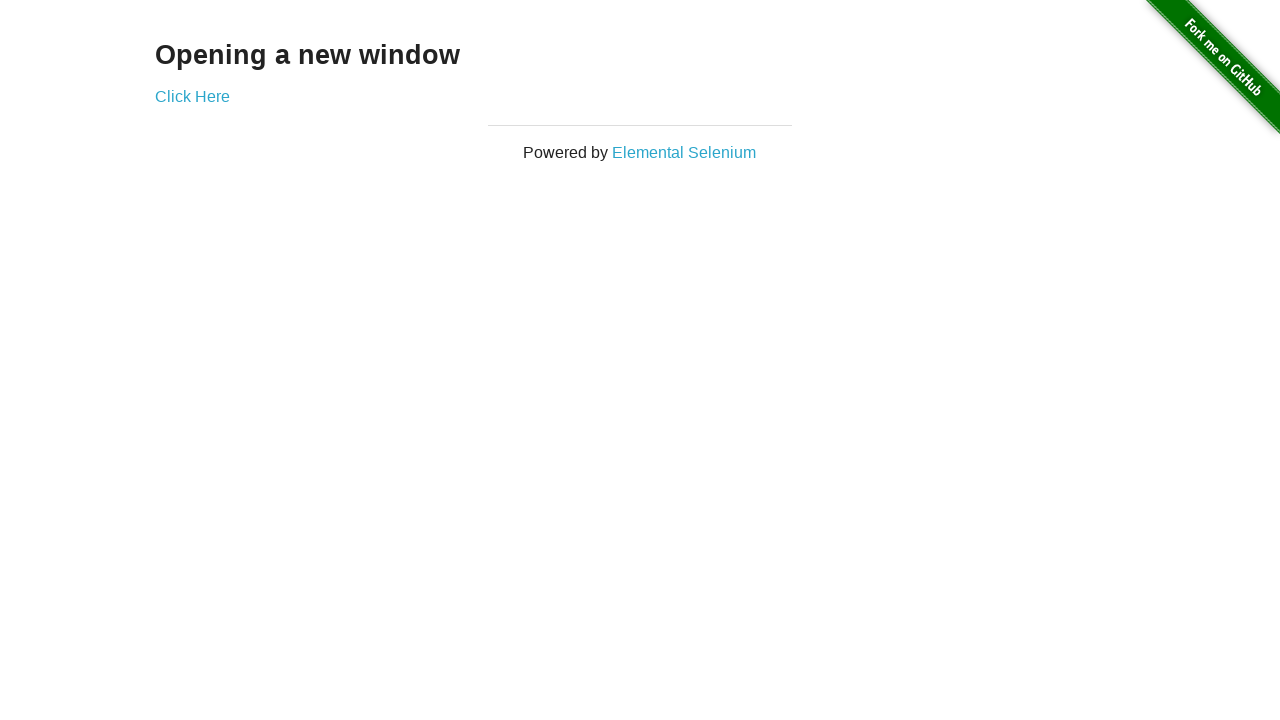

Clicked 'Click Here' link to open new window at (192, 96) on text='Click Here'
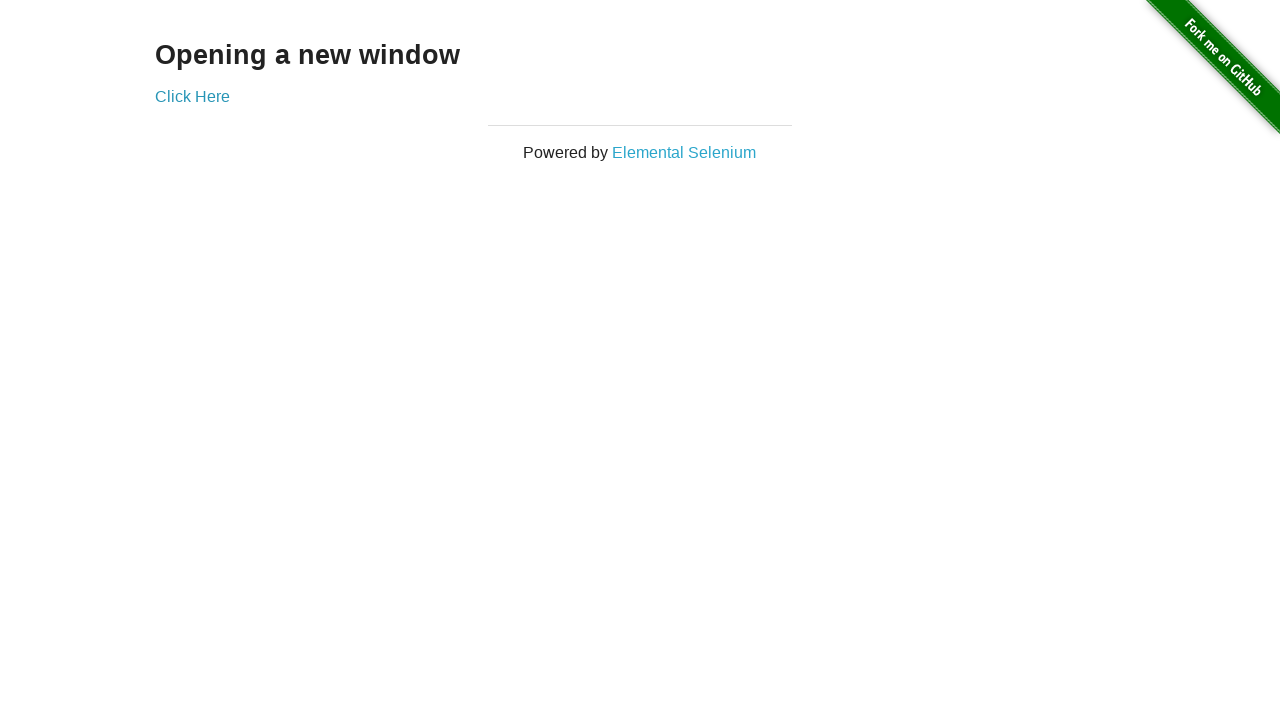

New window opened and popup reference obtained
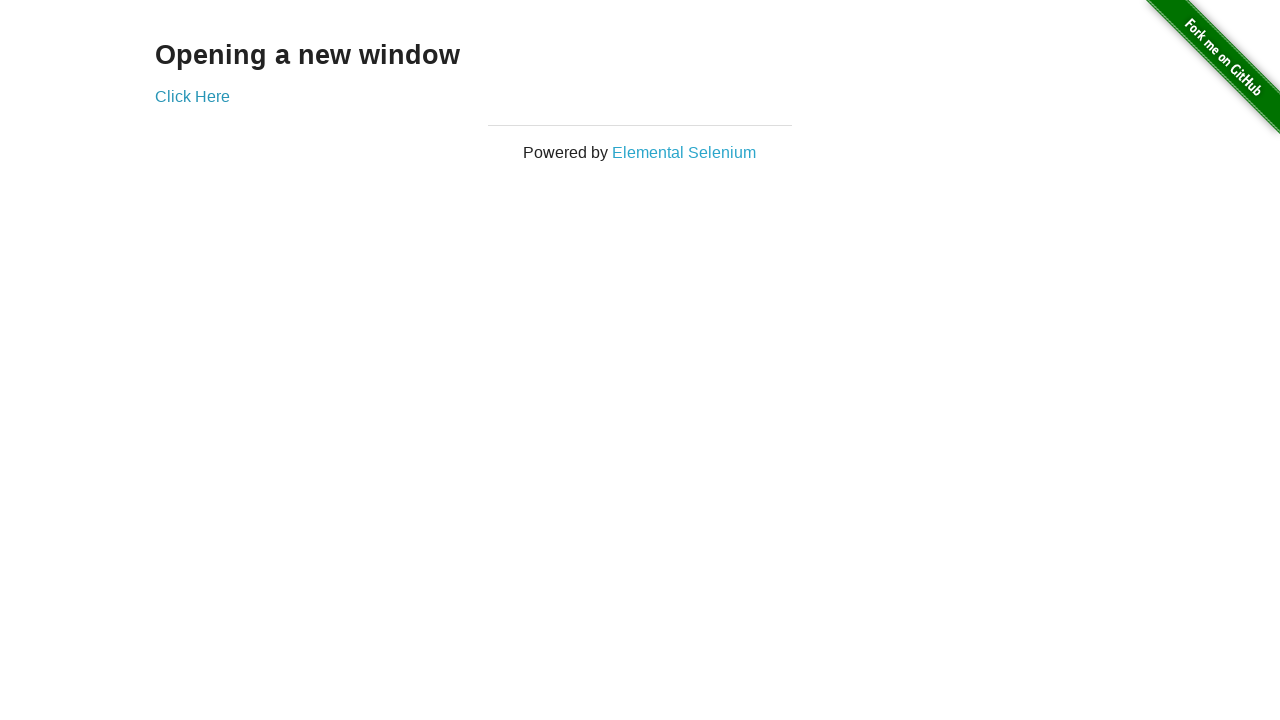

Verified new window title is 'New Window'
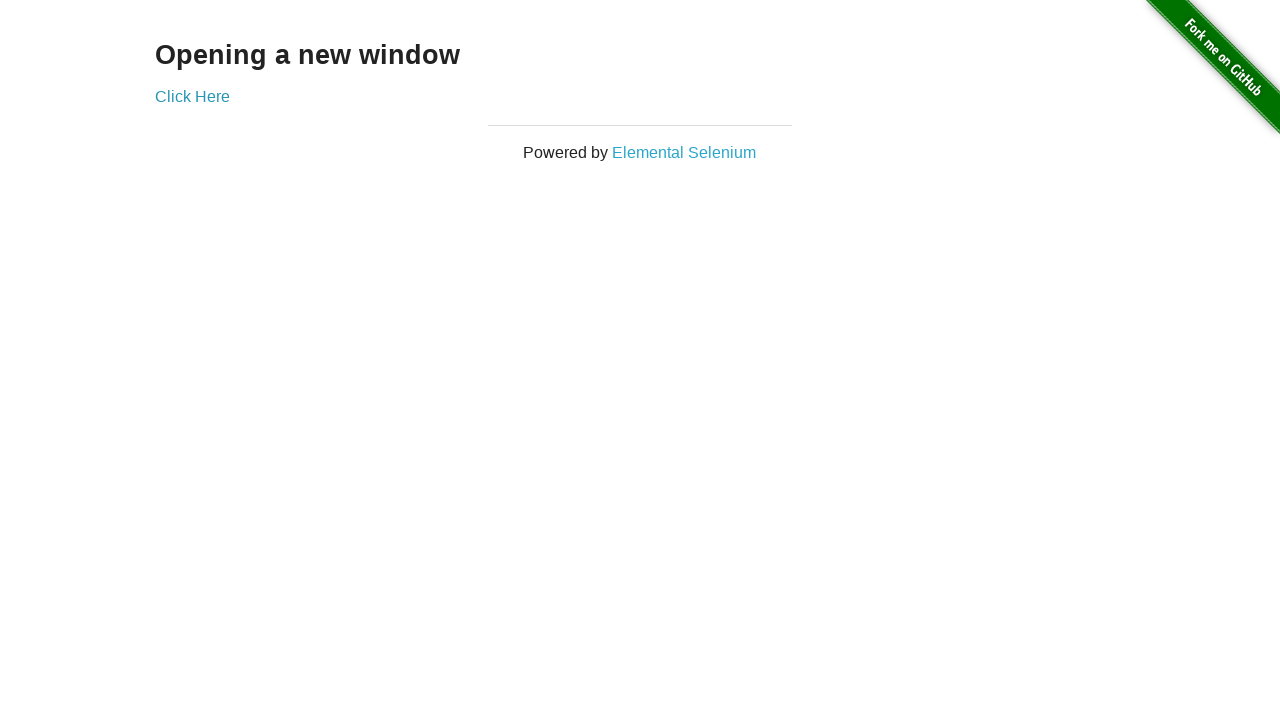

Retrieved new window heading text
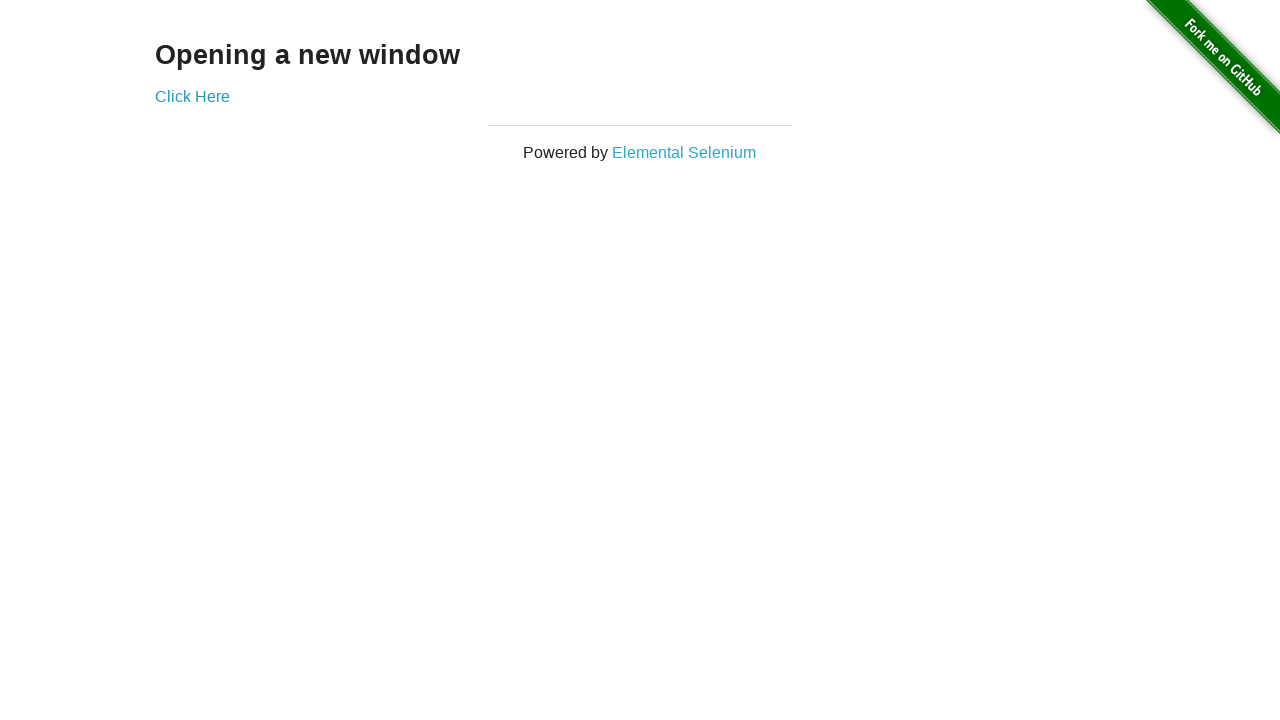

Verified new window heading text is 'New Window'
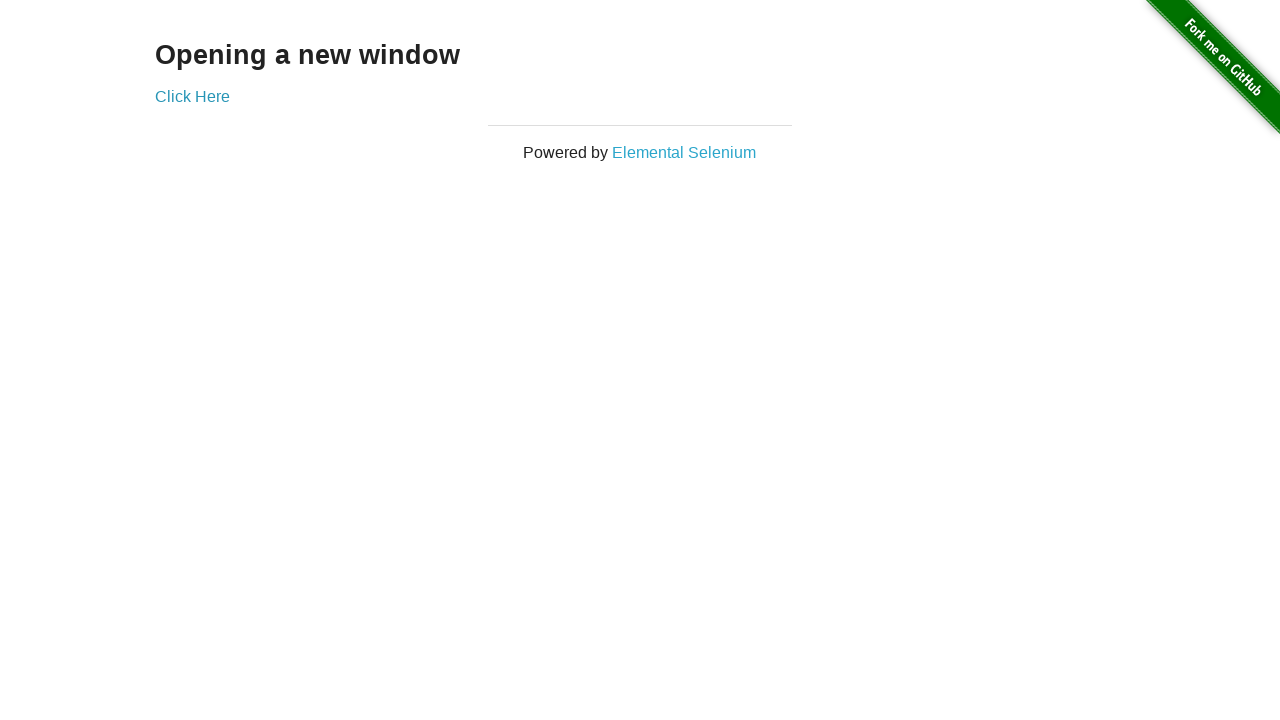

Verified main window title remains 'The Internet' after switching back
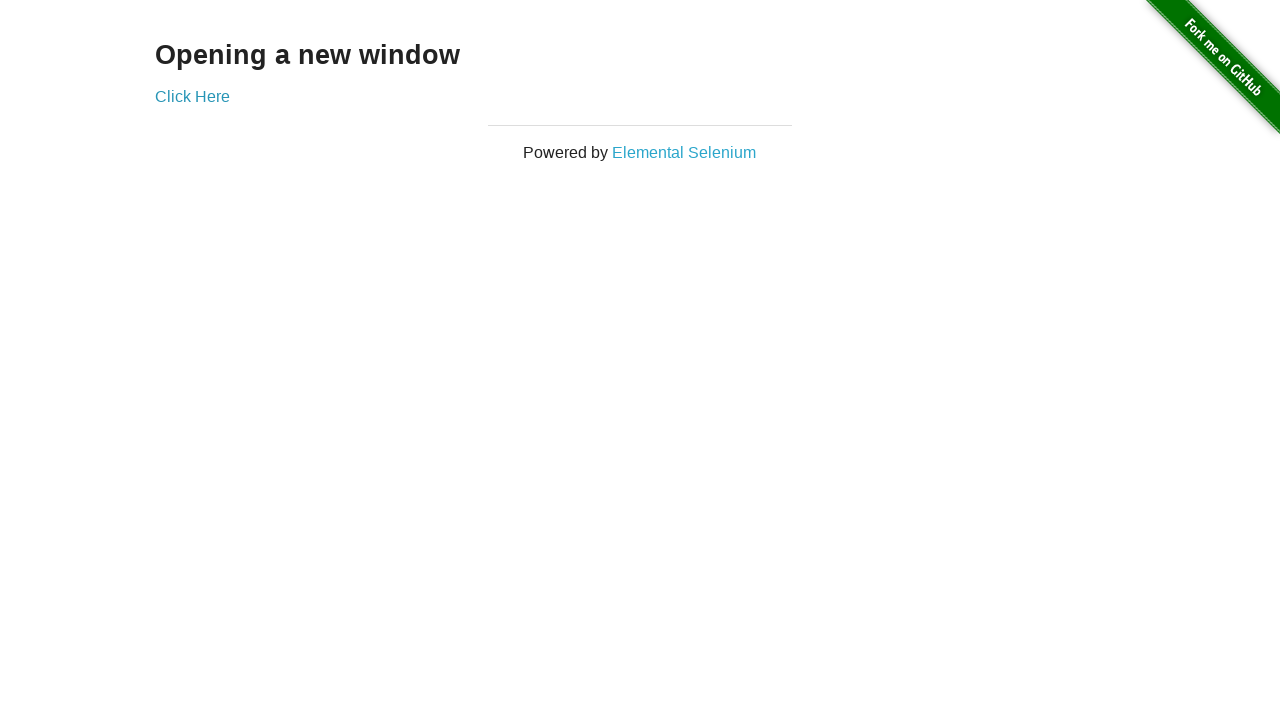

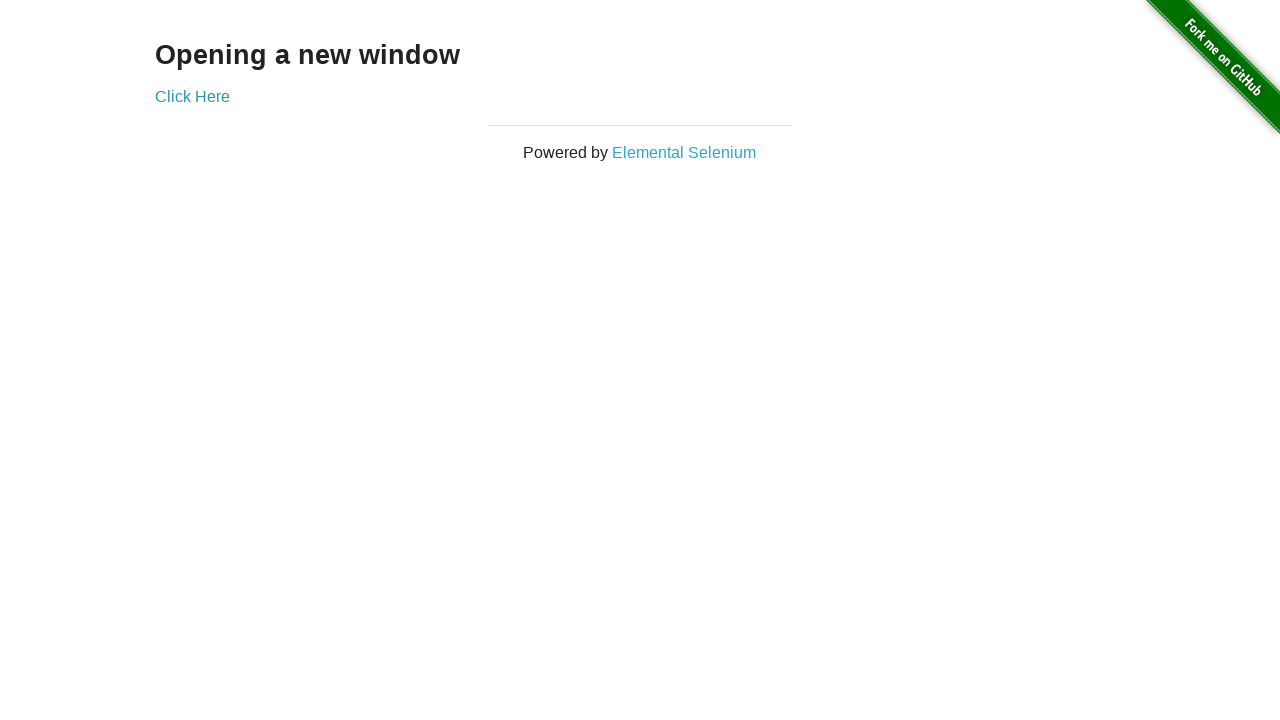